Tests error message display when logging in with valid username but invalid password

Starting URL: http://the-internet.herokuapp.com/login

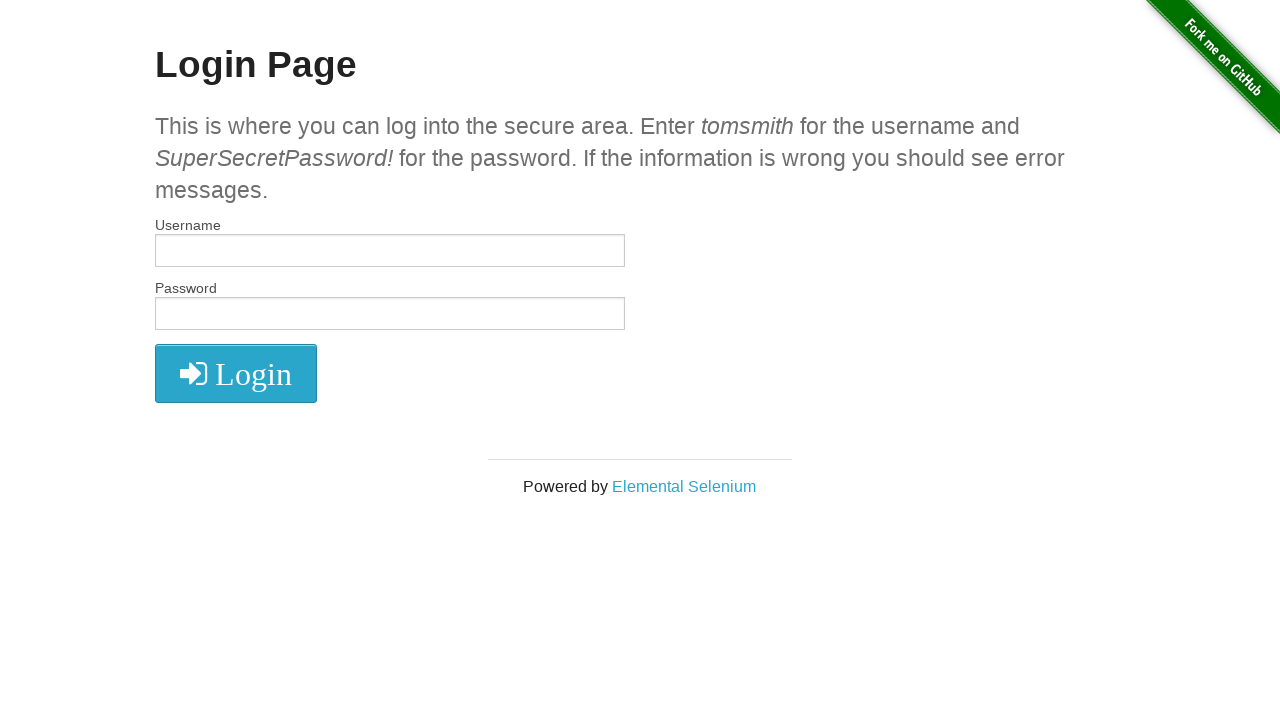

Filled username field with 'tomsmith' on #username
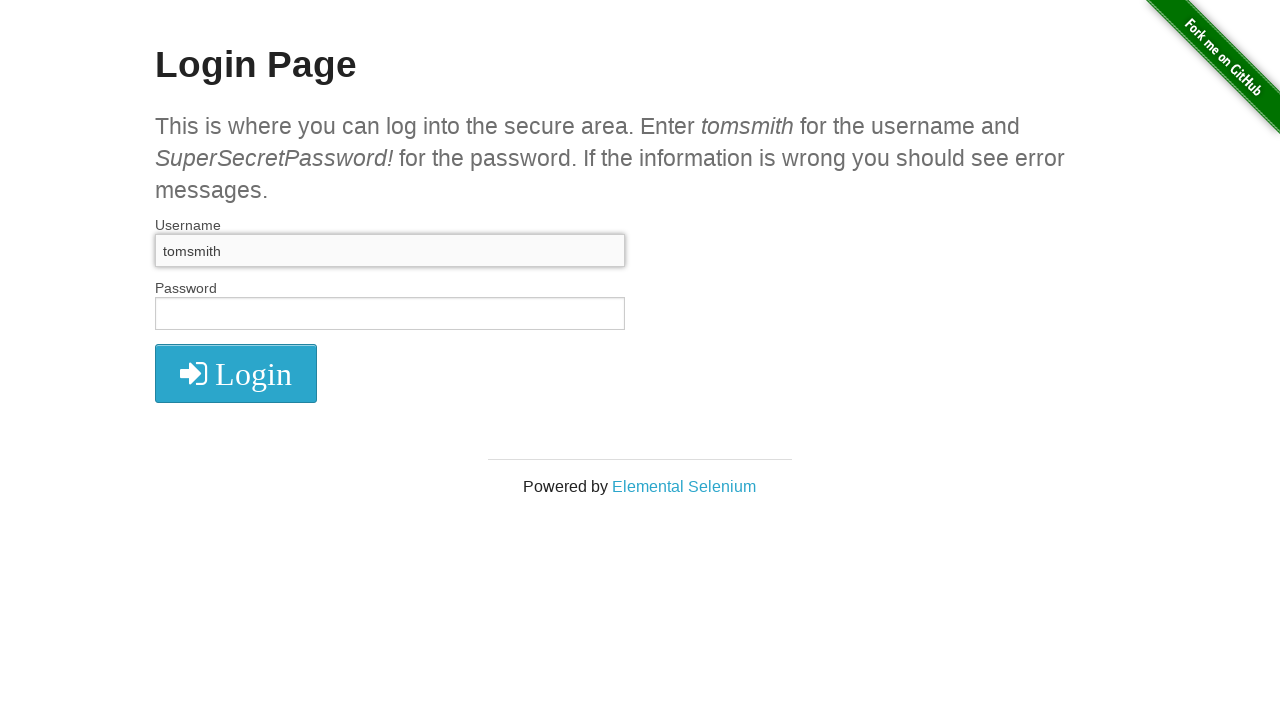

Filled password field with invalid password 'SuperSecretPassword' on input[name='password']
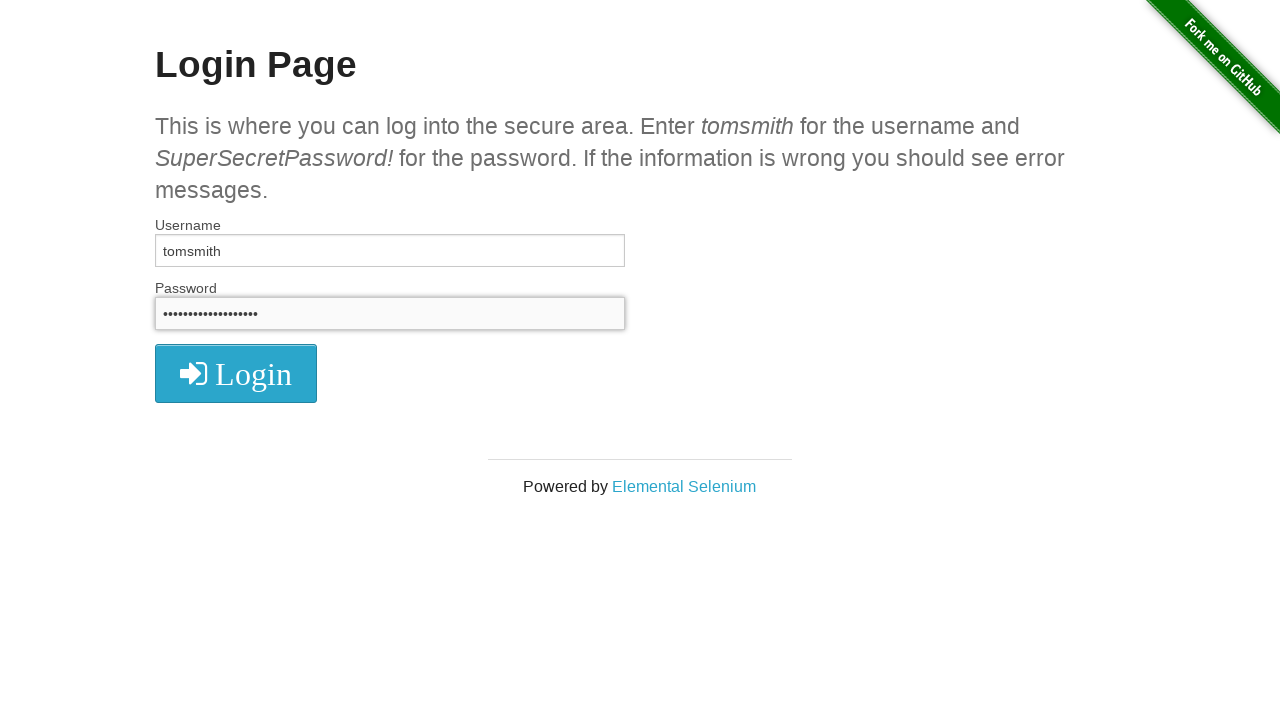

Clicked login button at (236, 374) on xpath=//i[@class='fa fa-2x fa-sign-in']
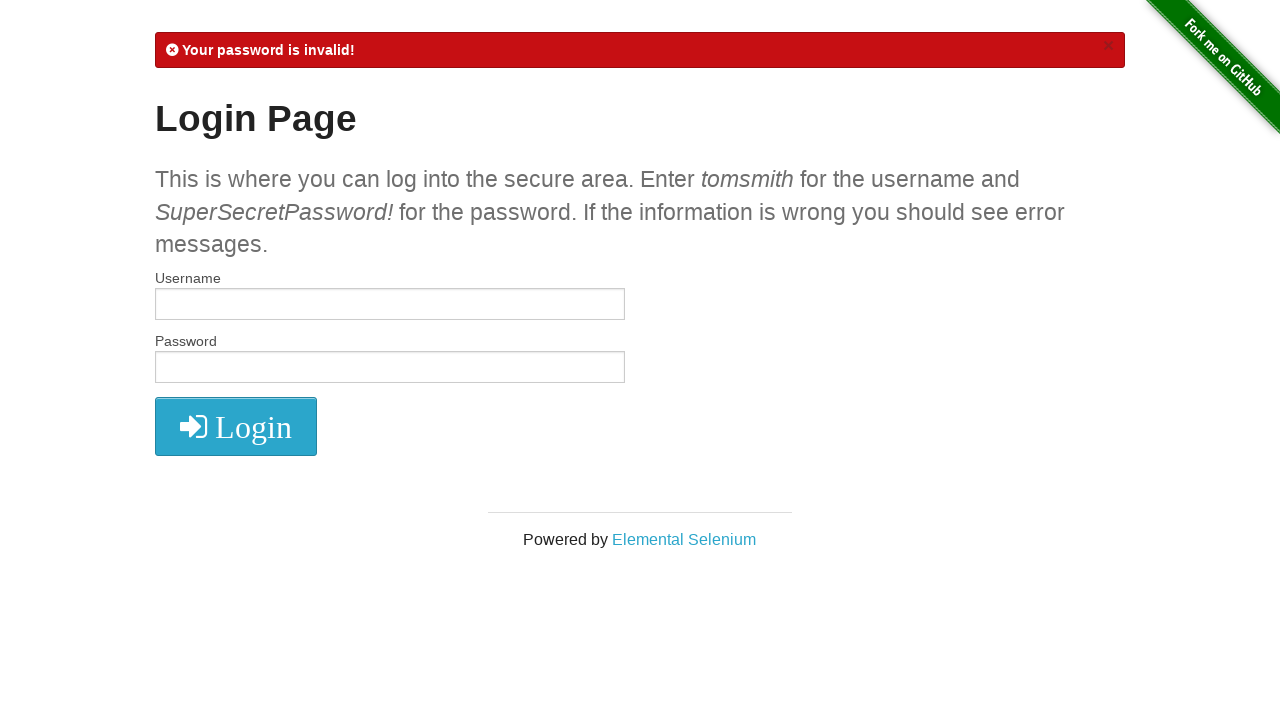

Error message appeared after login attempt with invalid password
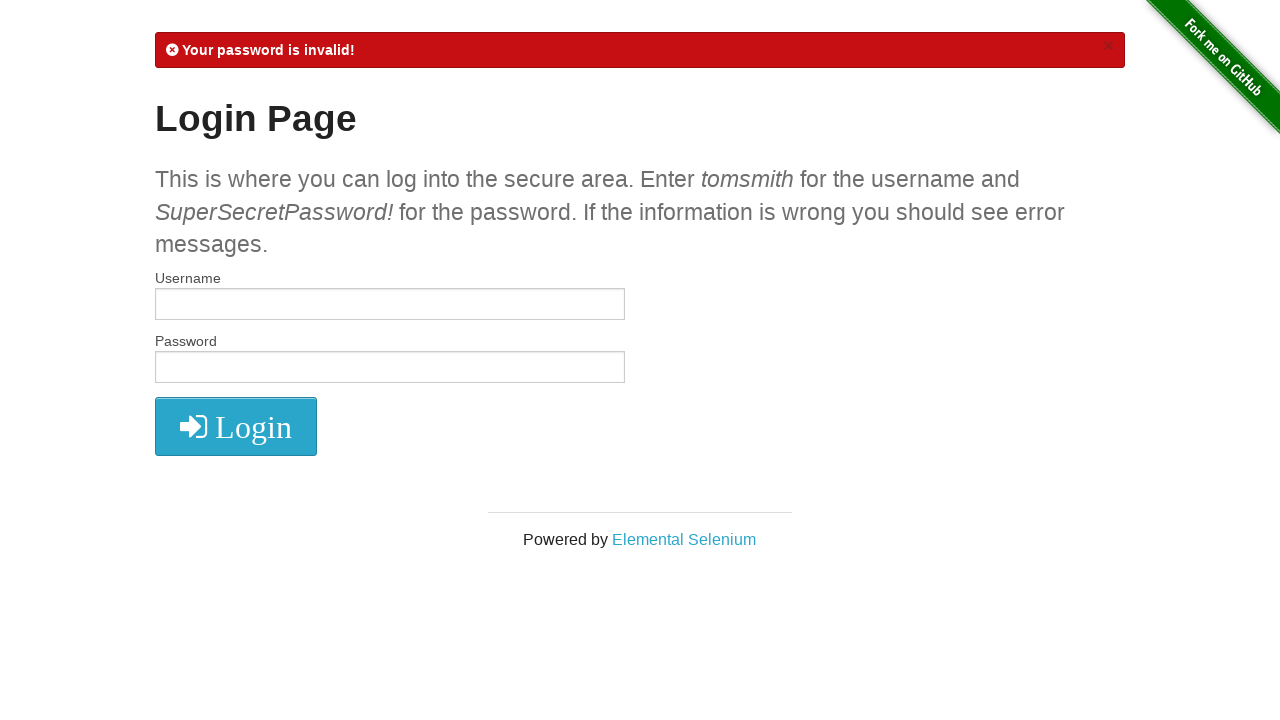

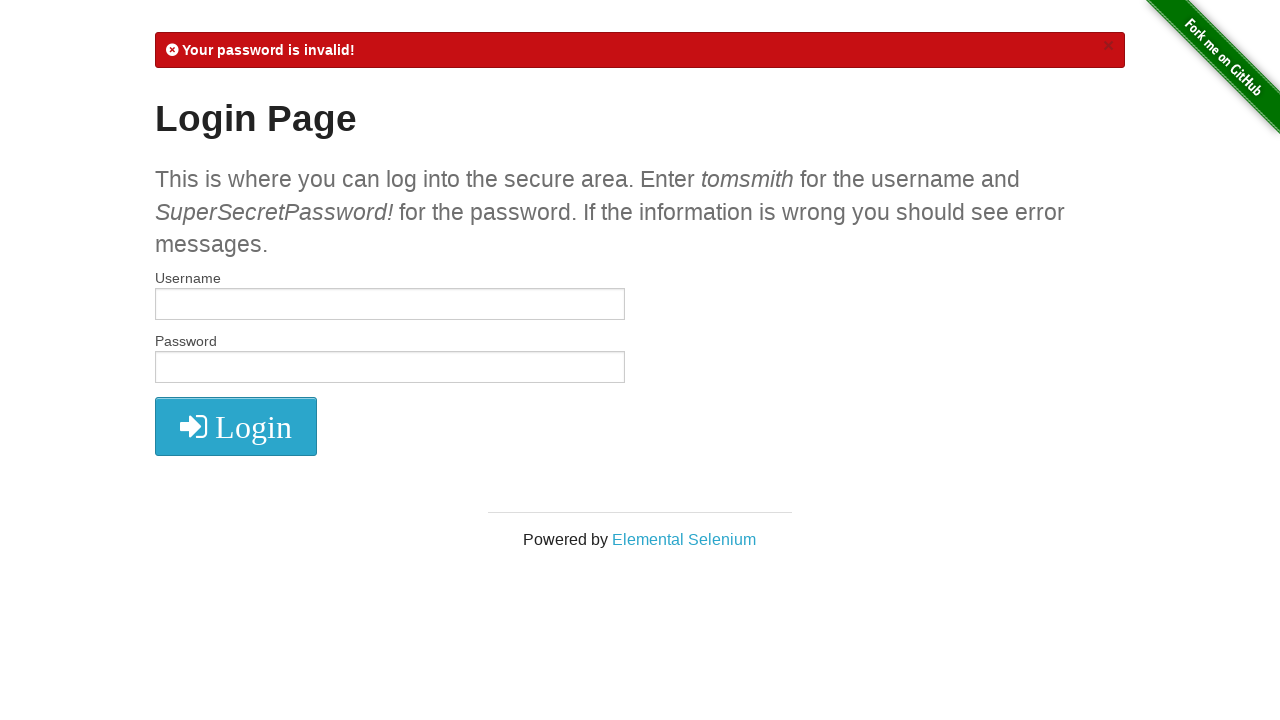